Tests file upload functionality by selecting a file, clicking the upload button, and verifying the success message is displayed.

Starting URL: https://the-internet.herokuapp.com/upload

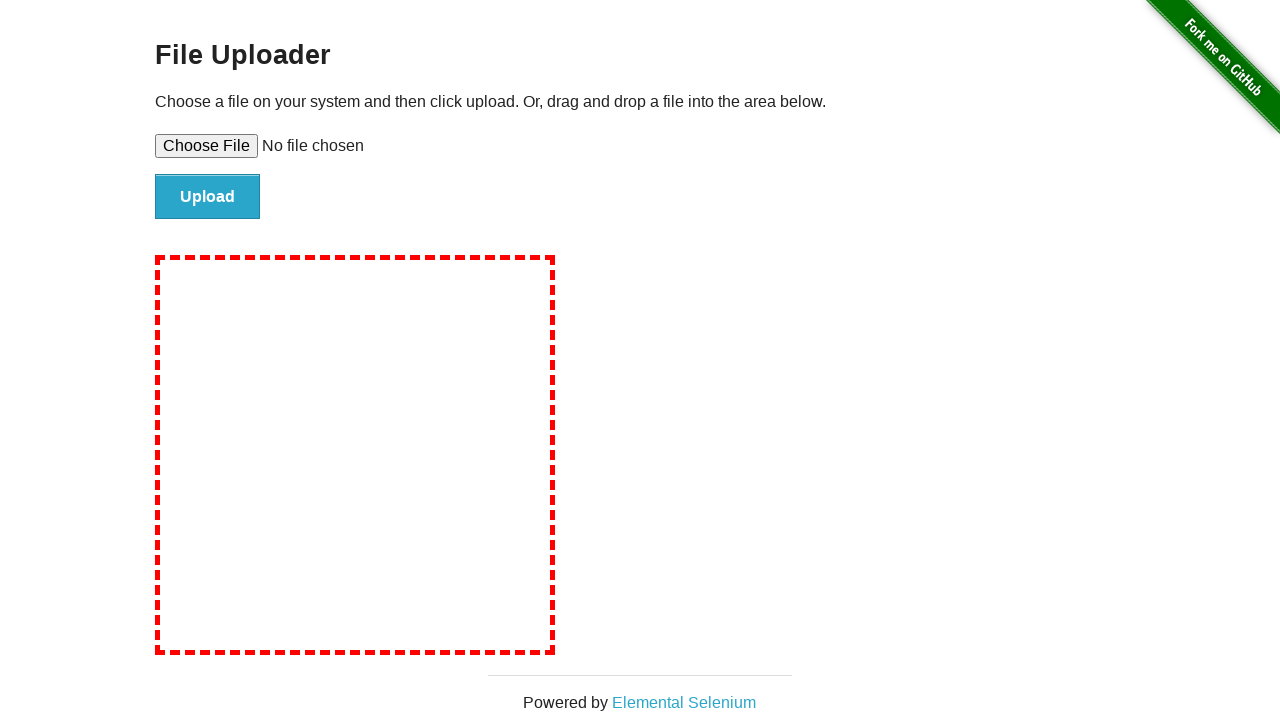

Created temporary test file for upload
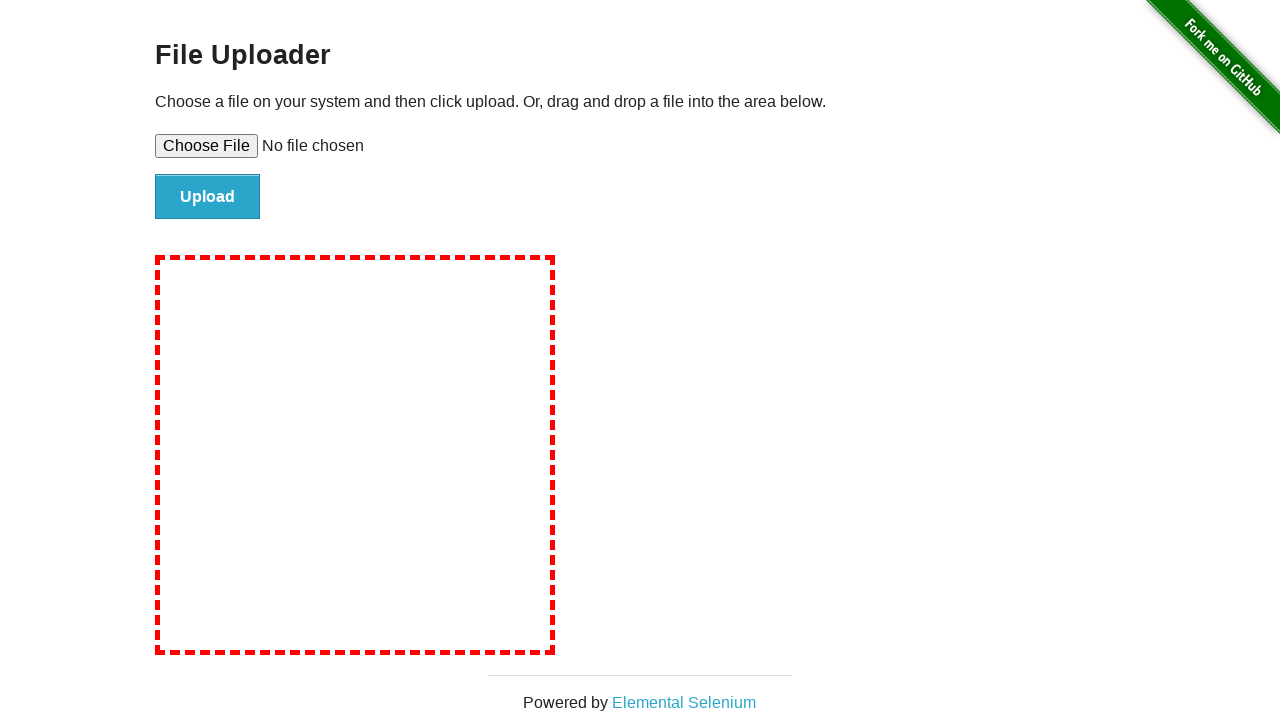

Selected file for upload using file input element
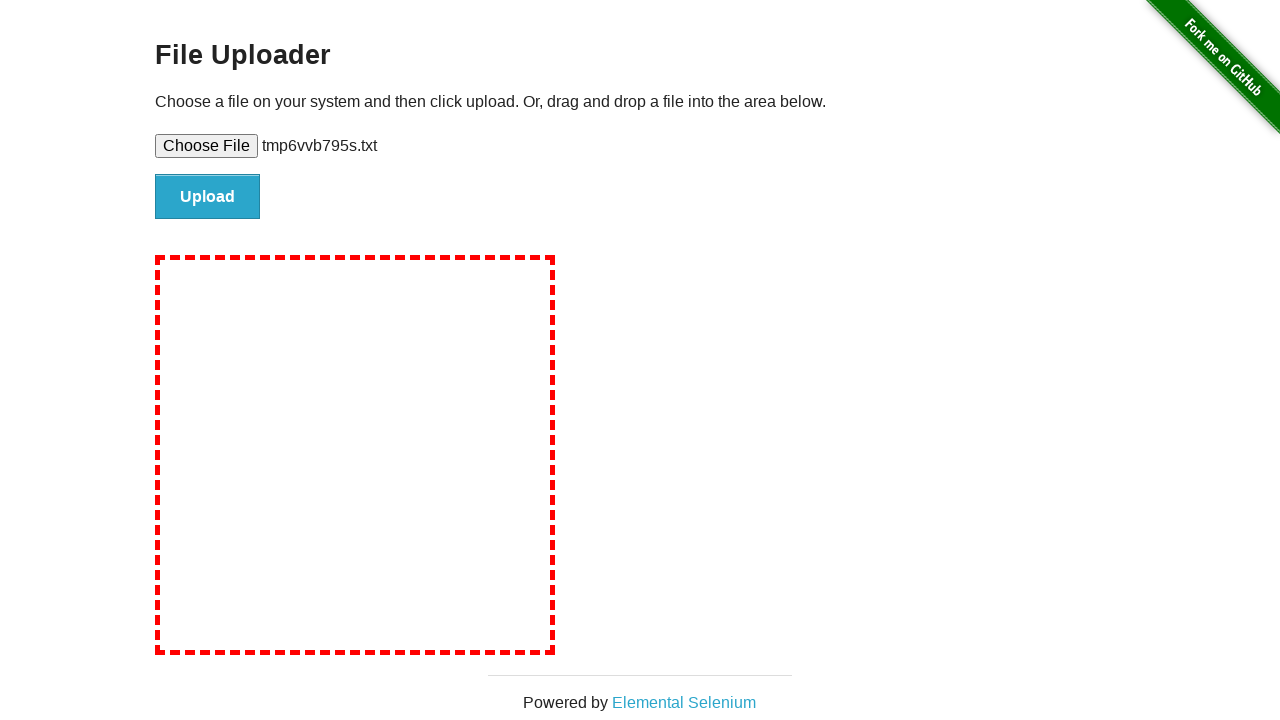

Clicked upload button to submit file at (208, 197) on #file-submit
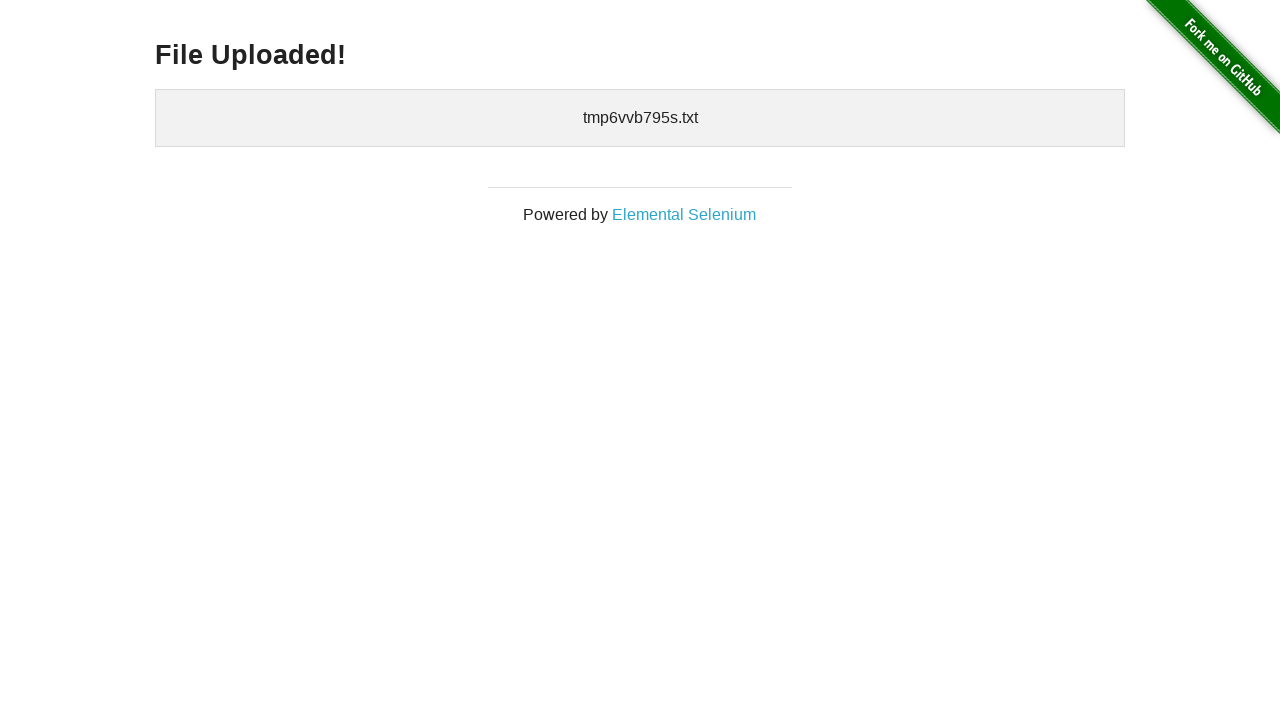

Upload success message became visible
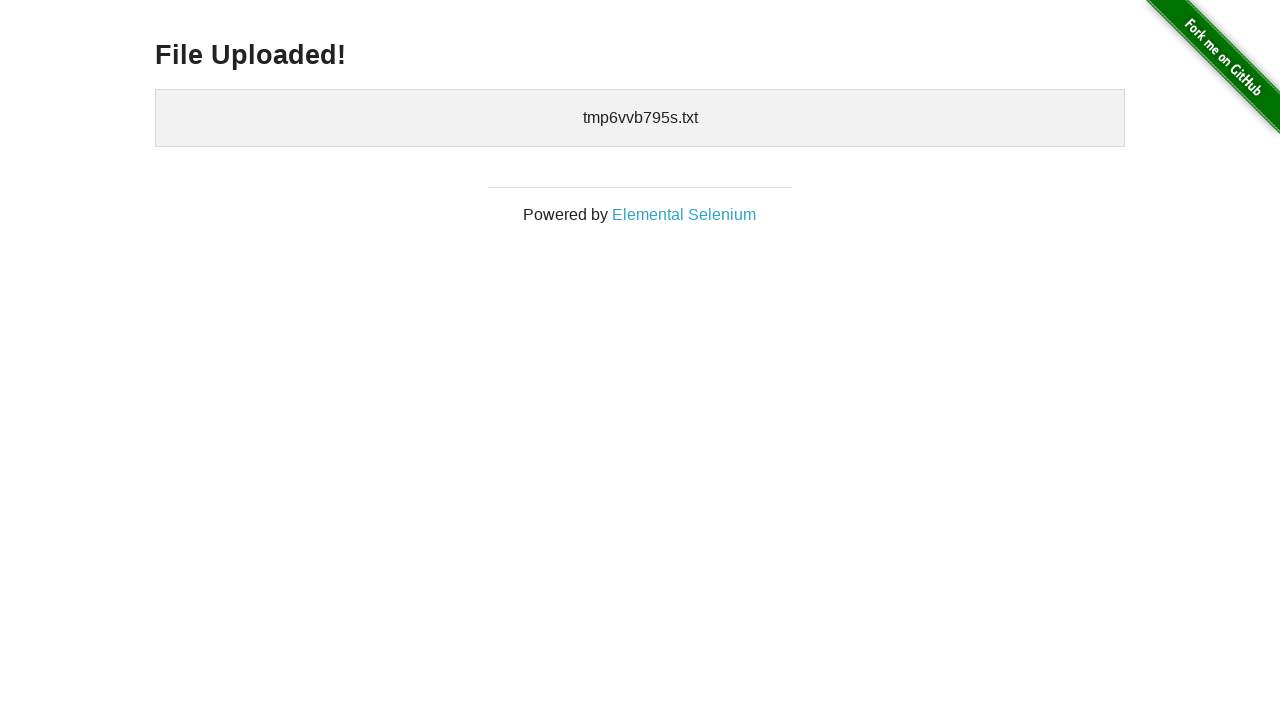

Verified success message displays 'File Uploaded!'
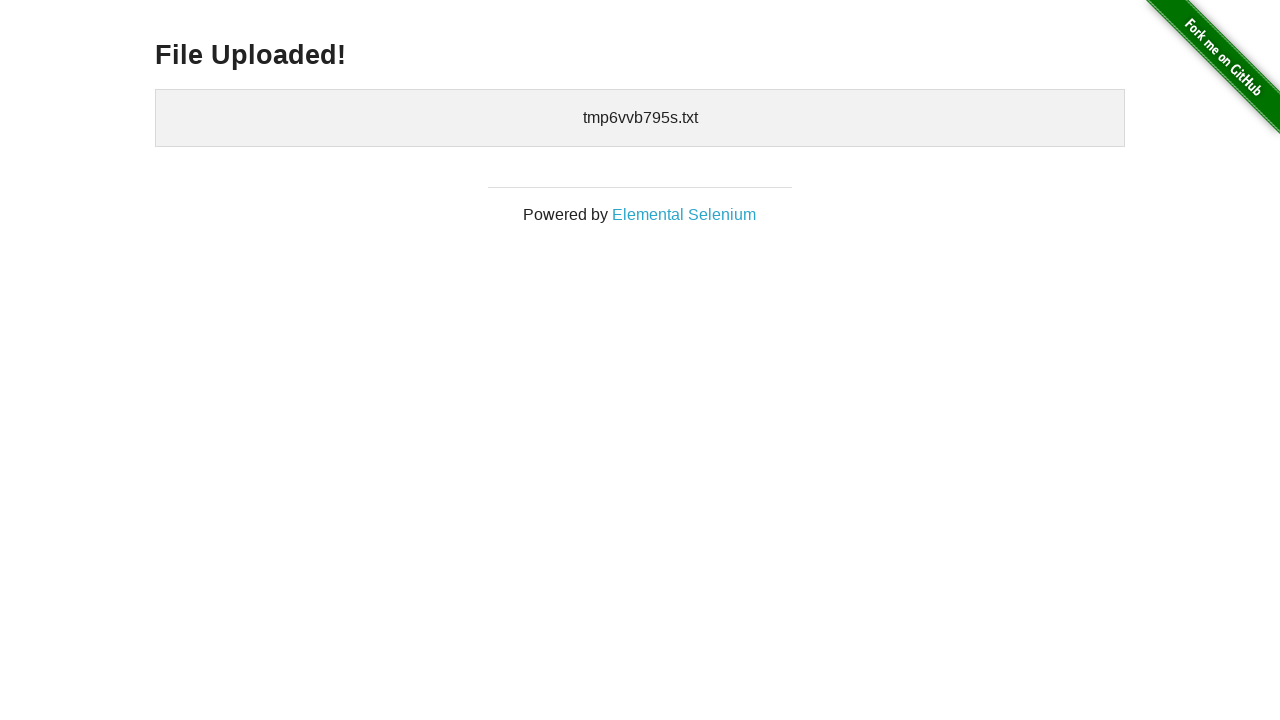

Cleaned up temporary test file
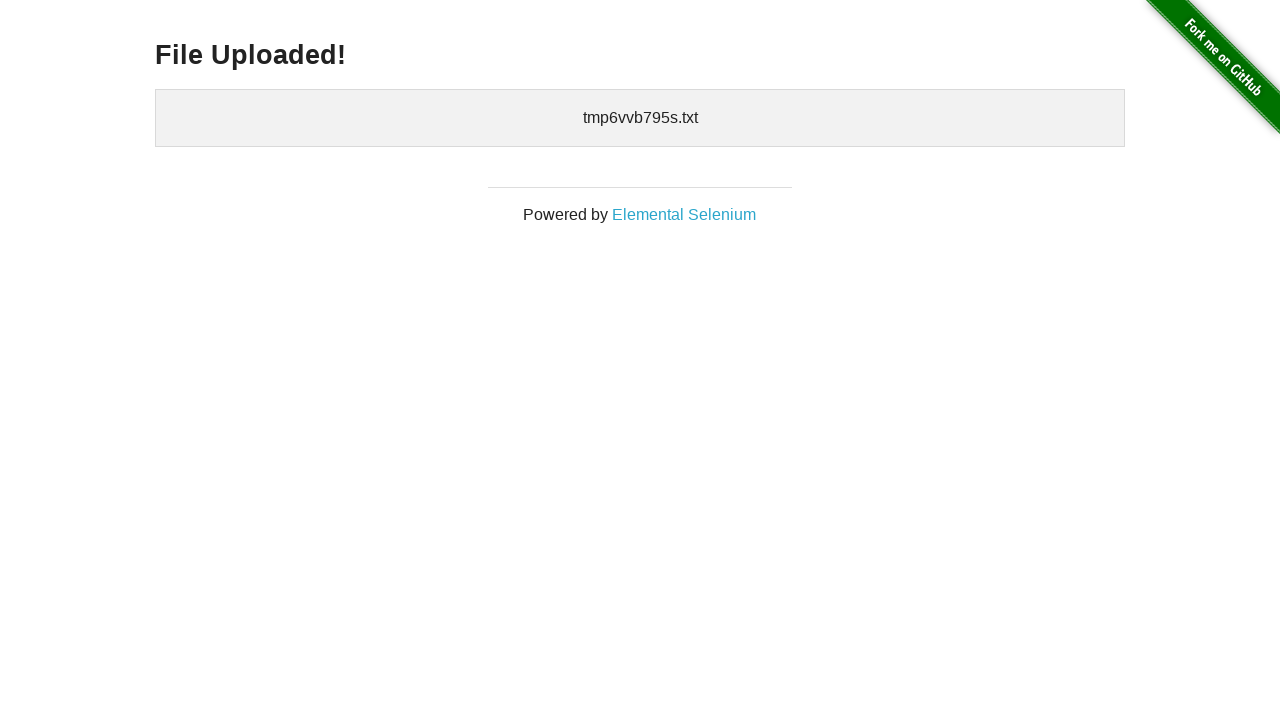

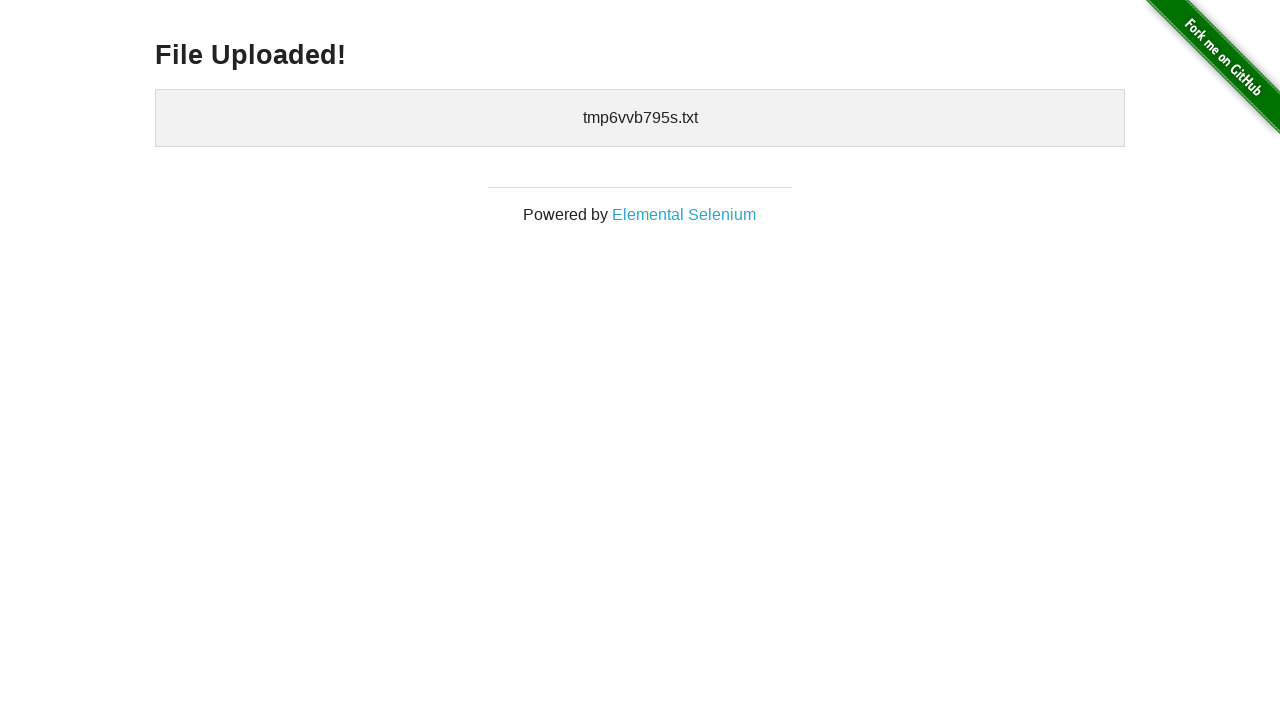